Tests explicit wait functionality by clicking a button to start a timer and waiting for an element with text "QTP" to become visible

Starting URL: https://seleniumpractise.blogspot.com/2016/08/how-to-use-explicit-wait-in-selenium.html

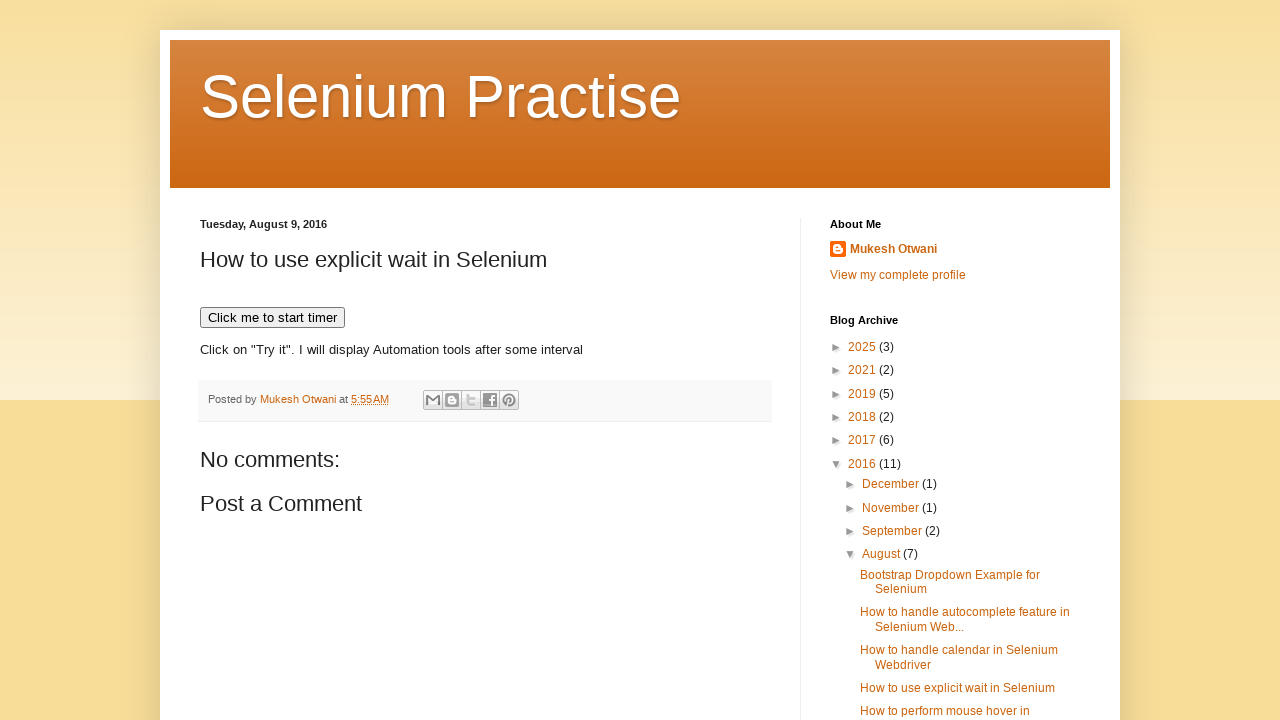

Clicked button to start timer at (272, 318) on button:has-text('Click me to start timer')
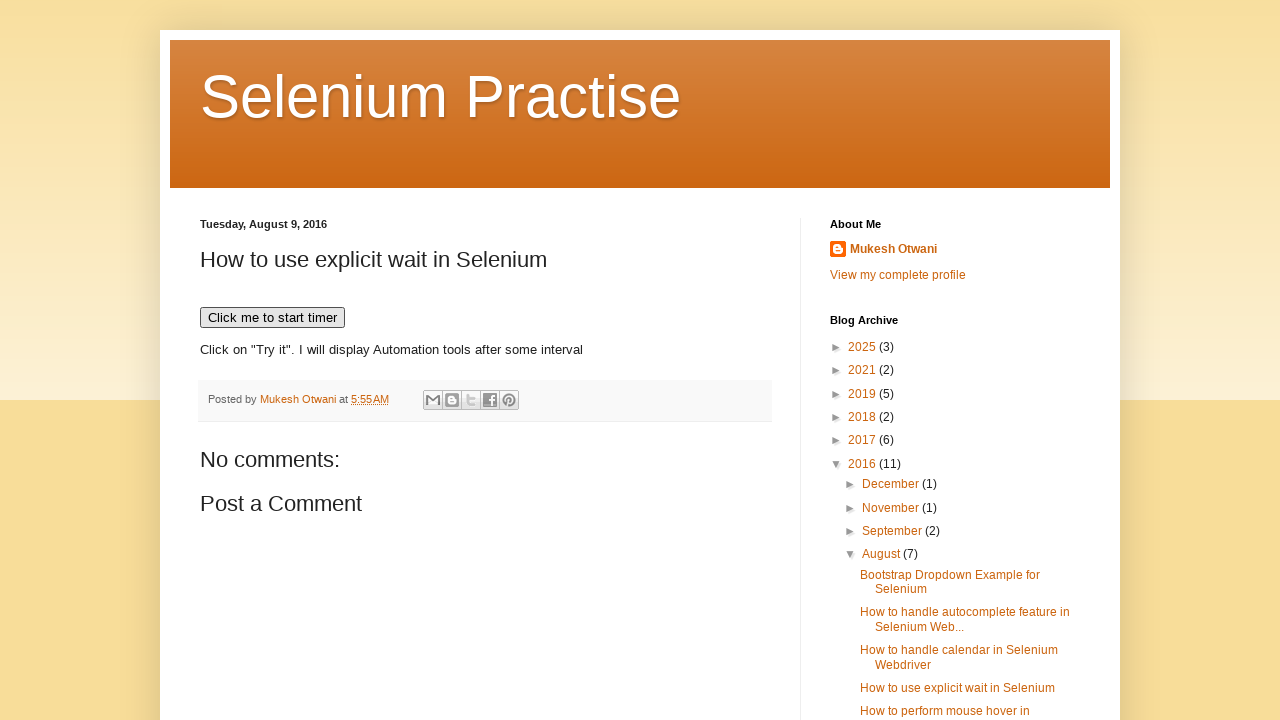

Element with text 'QTP' became visible after explicit wait
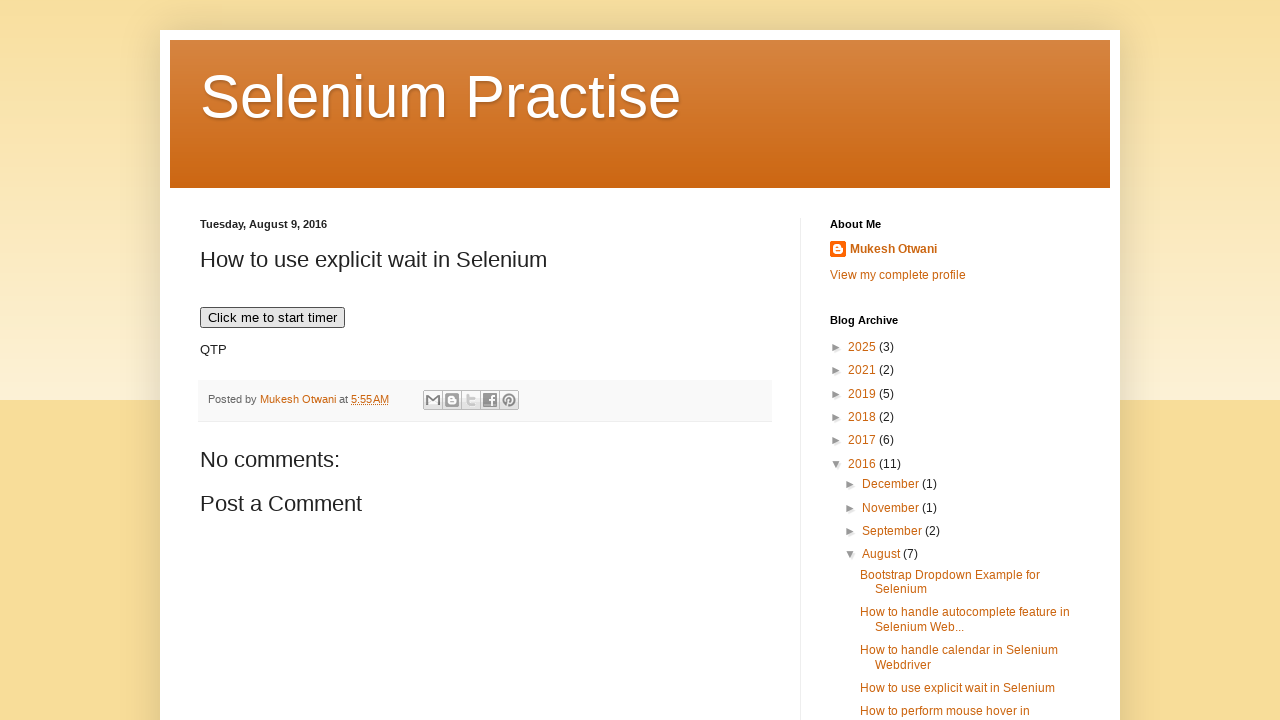

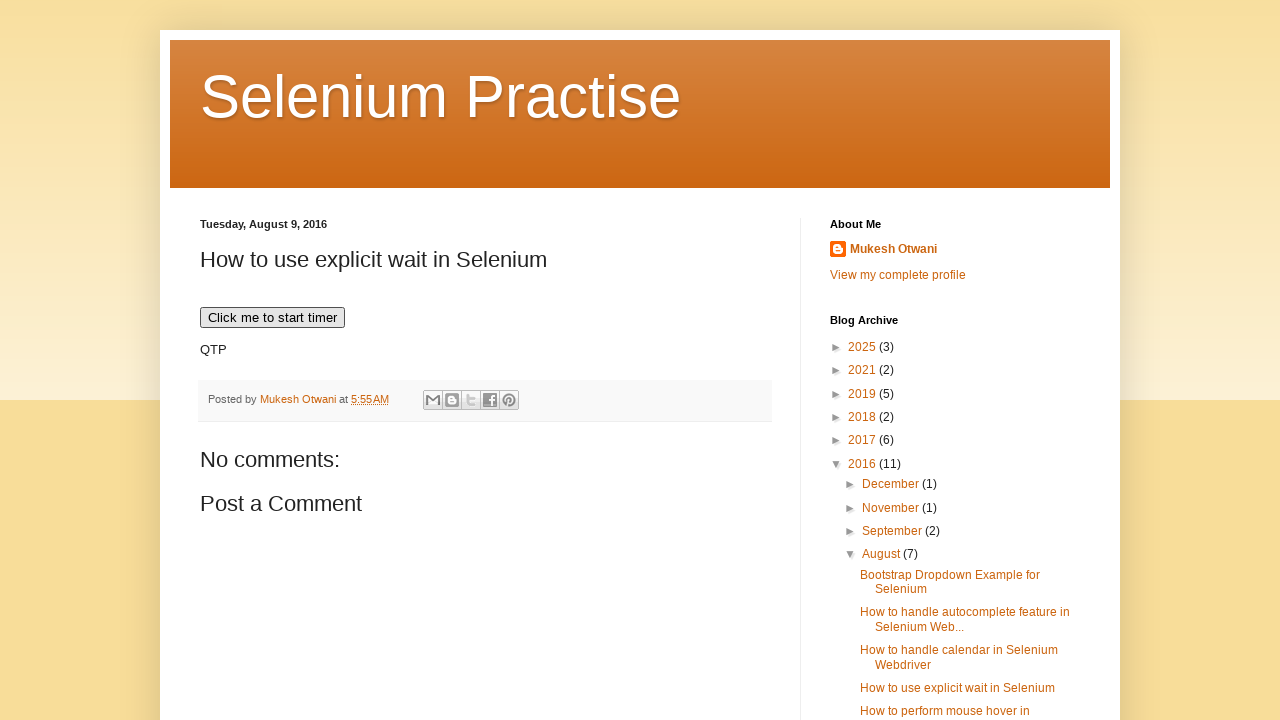